Opens signup popup and verifies the password field label is displayed

Starting URL: https://www.demoblaze.com/

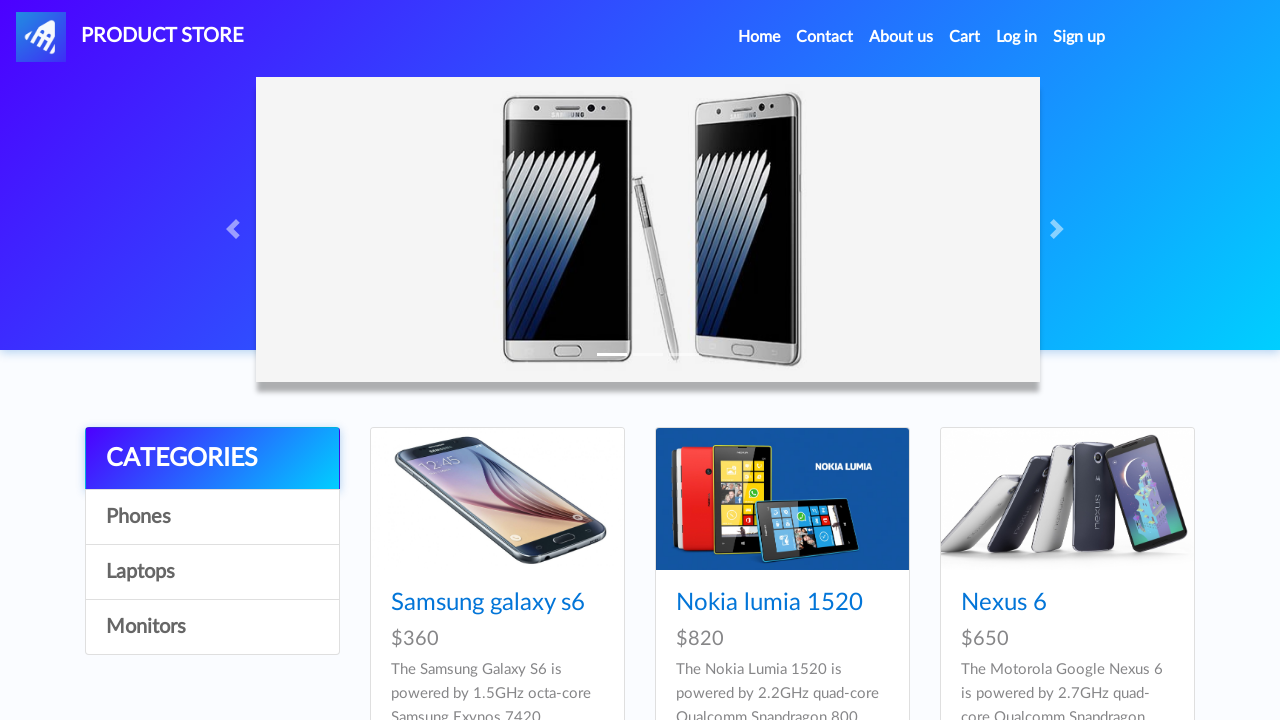

Clicked on the Sign up button at (1079, 37) on a#signin2.nav-link
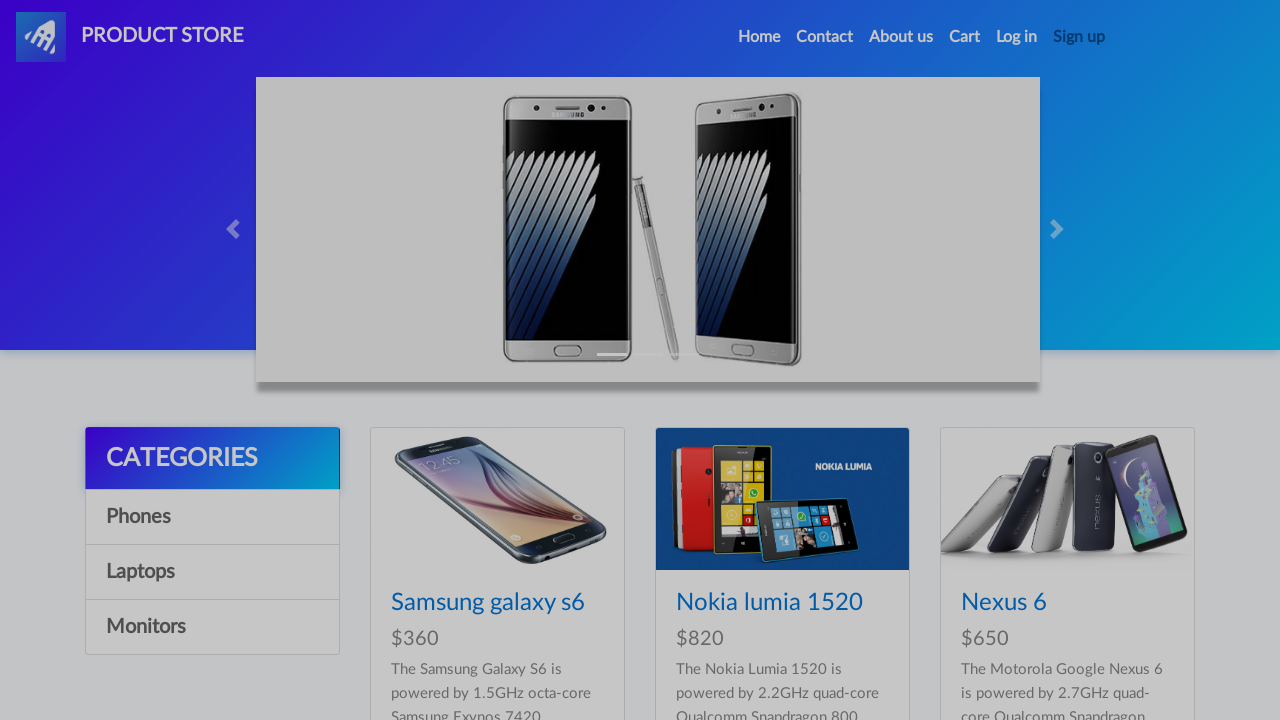

Password field label is now visible
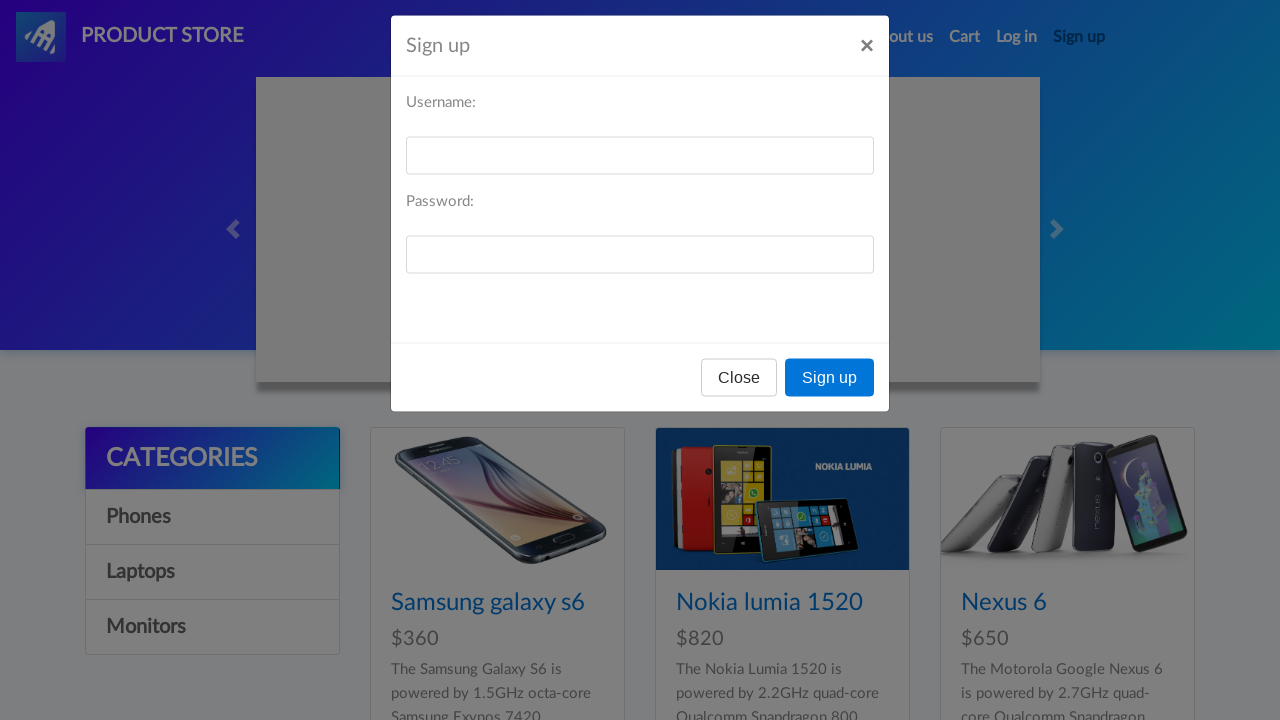

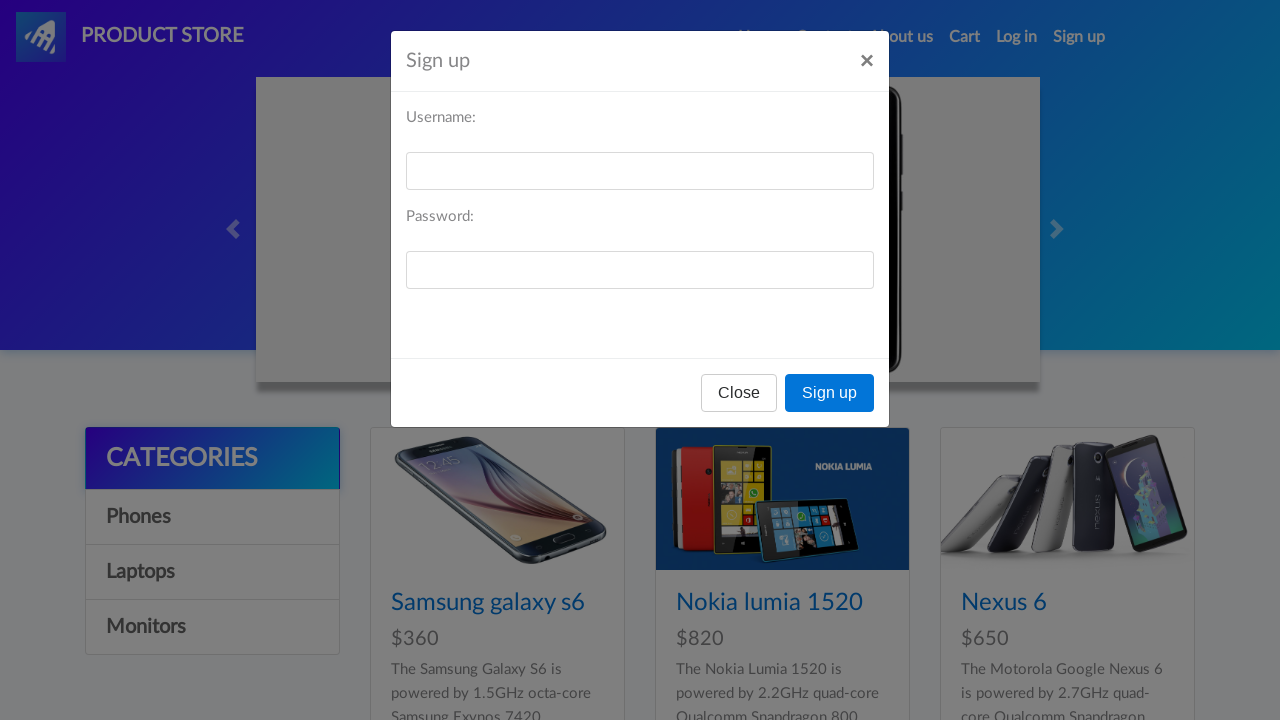